Performs right-click context menu interaction on a "Coding Practice" link and navigates through context menu options using keyboard arrows

Starting URL: https://www.geeksforgeeks.org/java/

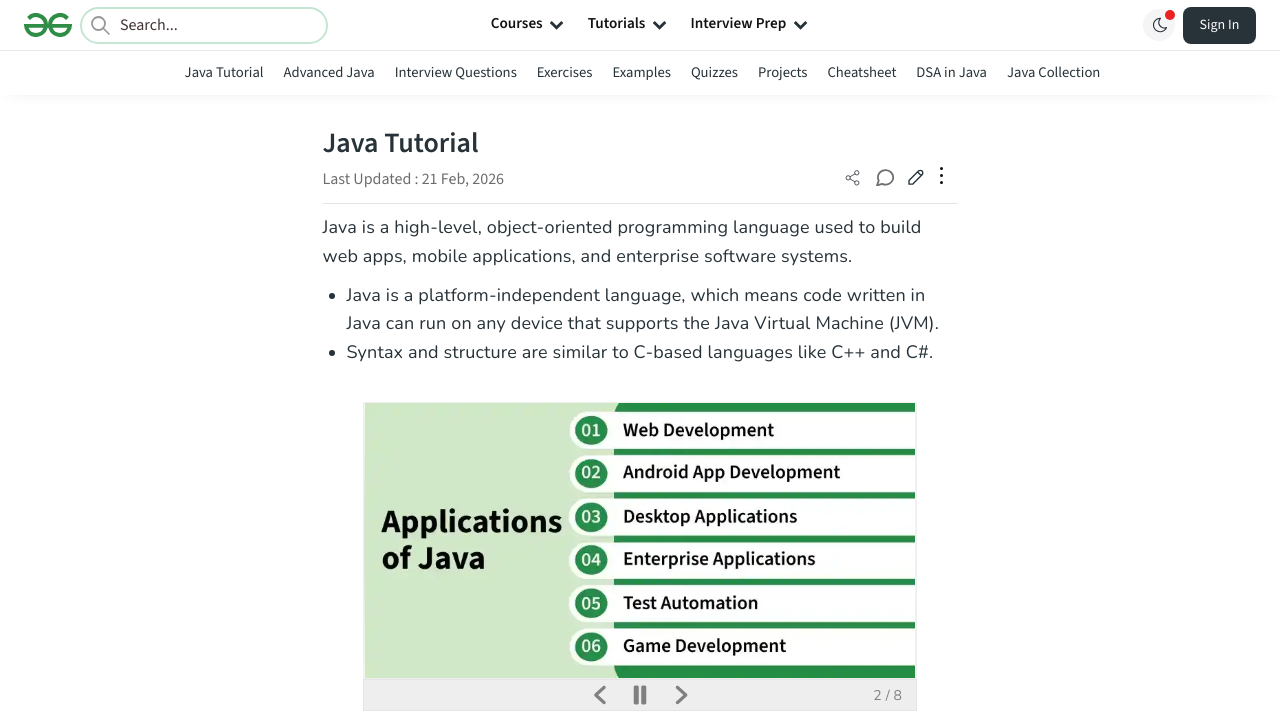

Located 'Coding Practice' link
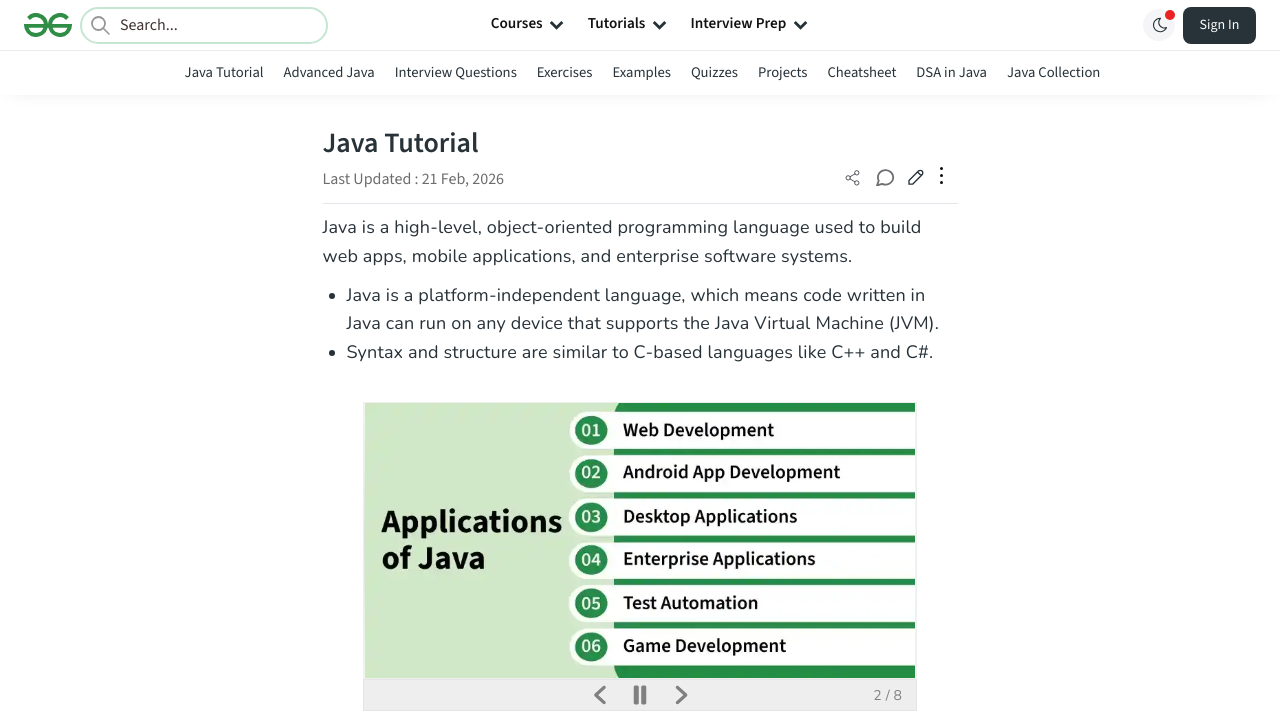

Right-clicked on 'Coding Practice' link to open context menu at (472, 360) on text=Coding Practice
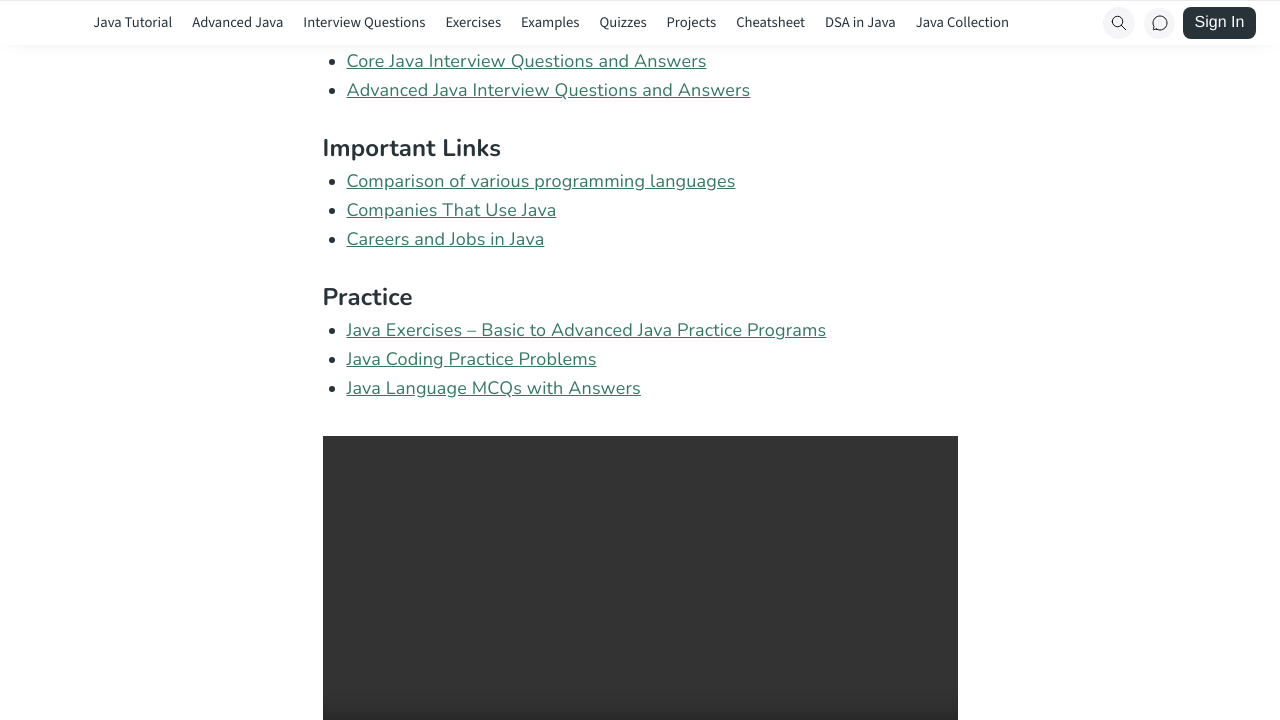

Pressed ArrowRight to navigate context menu
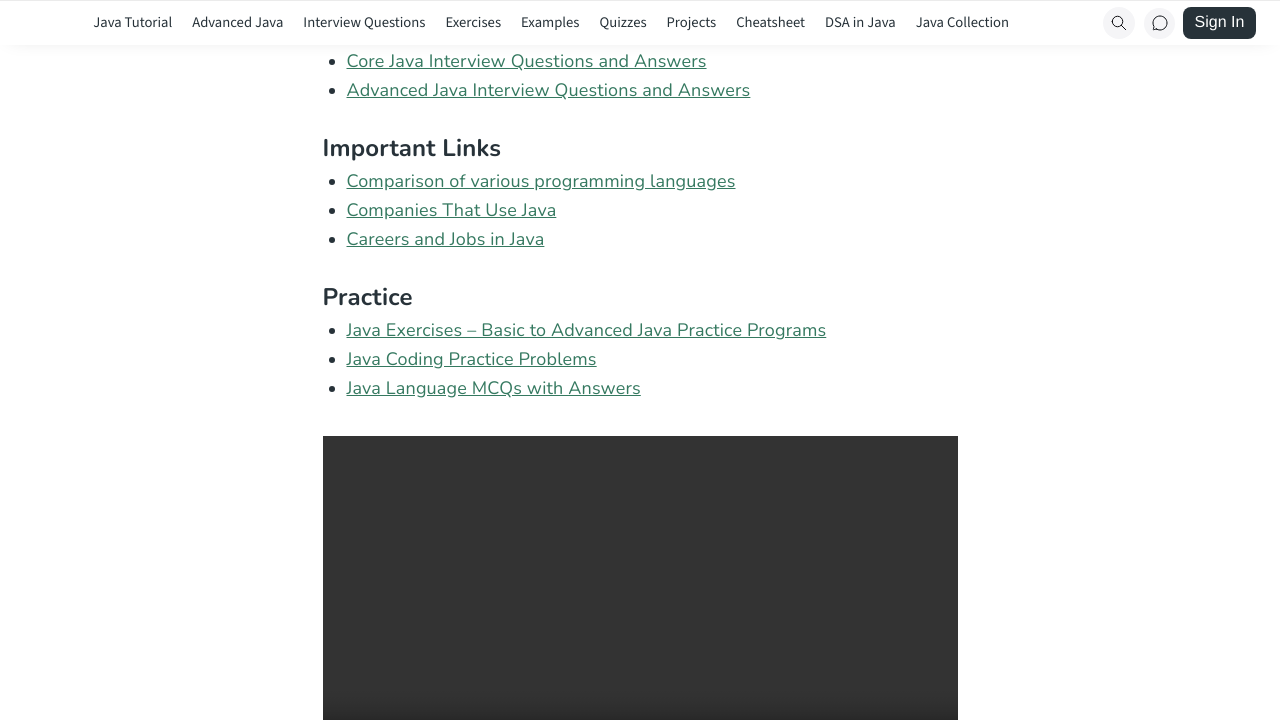

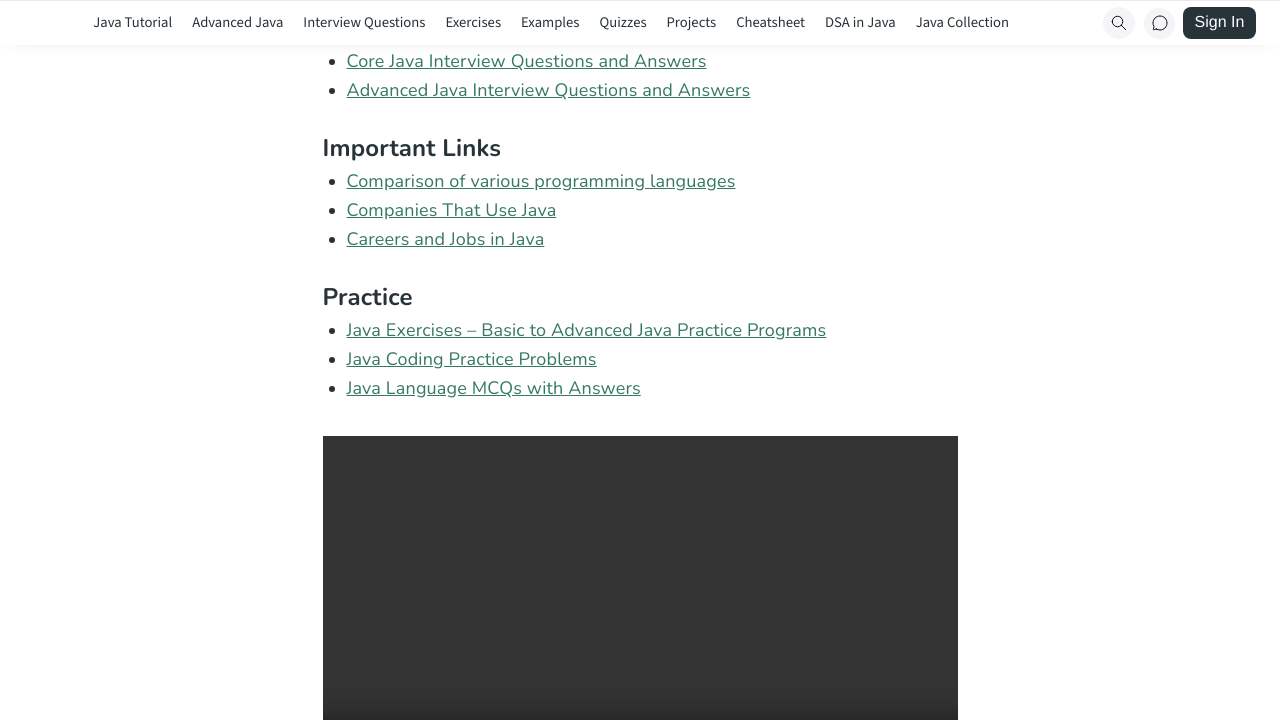